Tests navigation on 3ddd.ru by clicking the 3D Models button and verifying the URL changes

Starting URL: https://3ddd.ru/

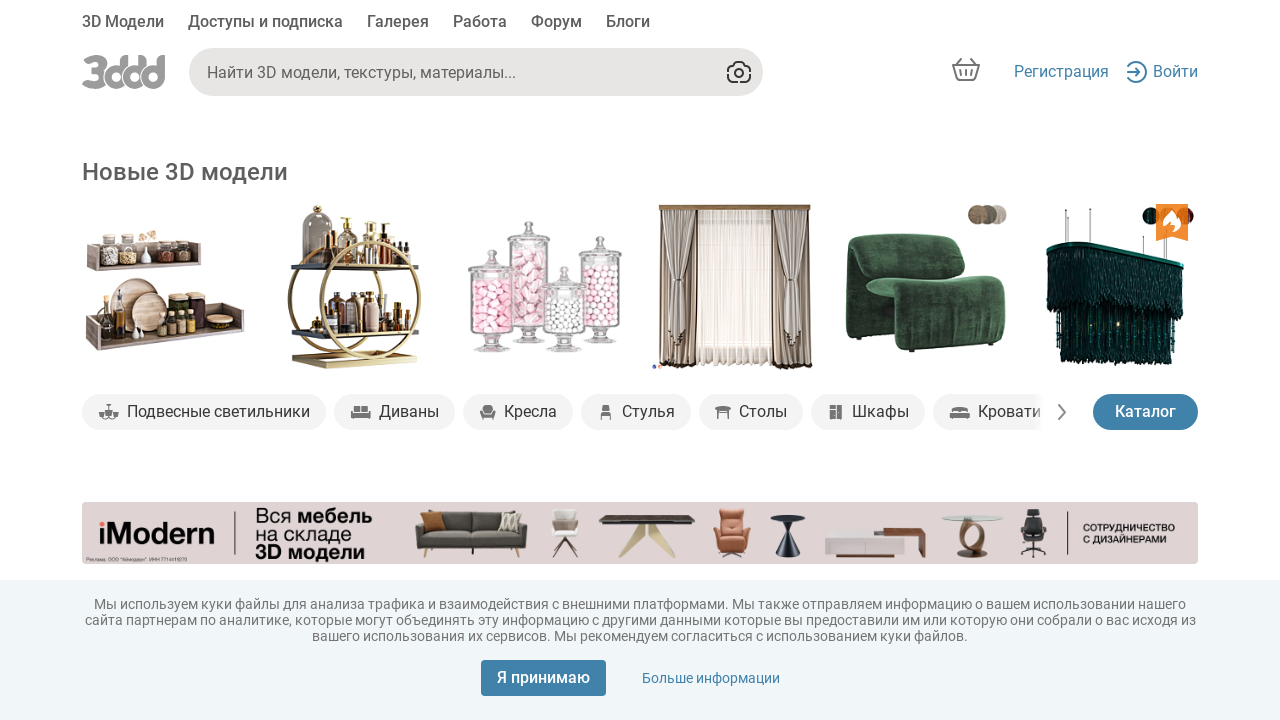

Clicked on 3D Models button at (123, 24) on xpath=//*[text()='3D Модели']
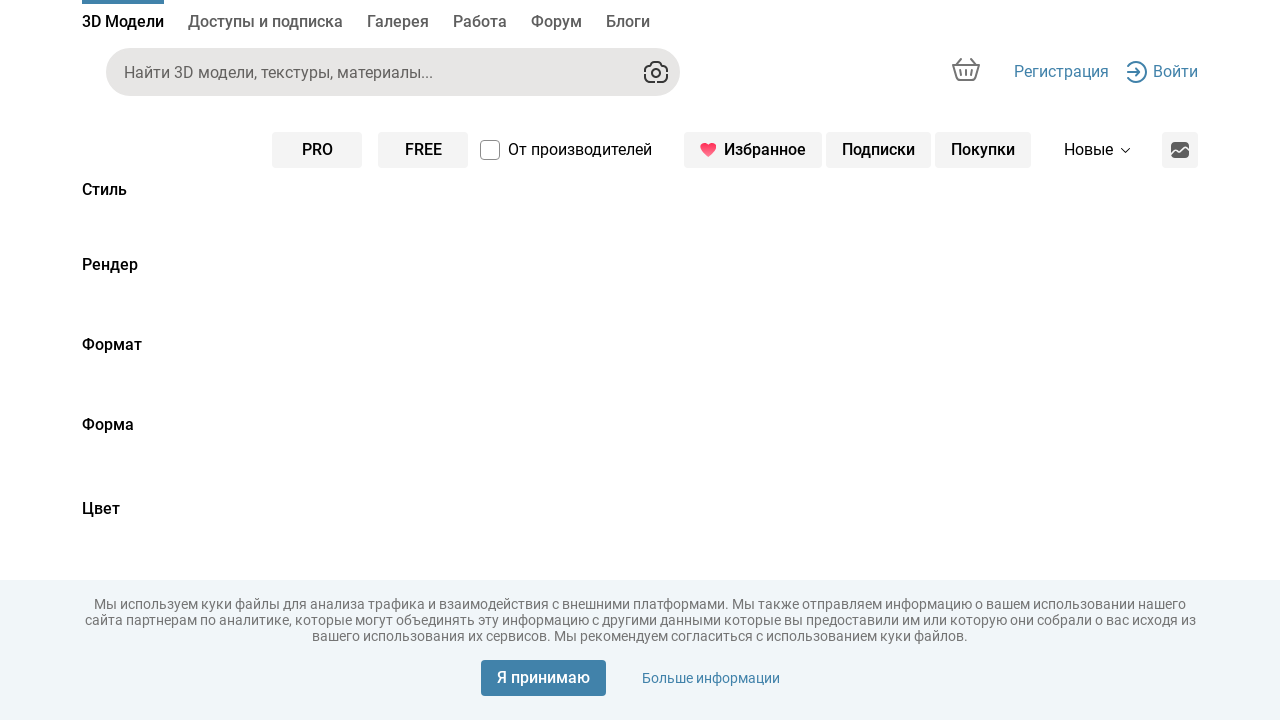

Verified URL changed to 3D Models page (https://3ddd.ru/3dmodels)
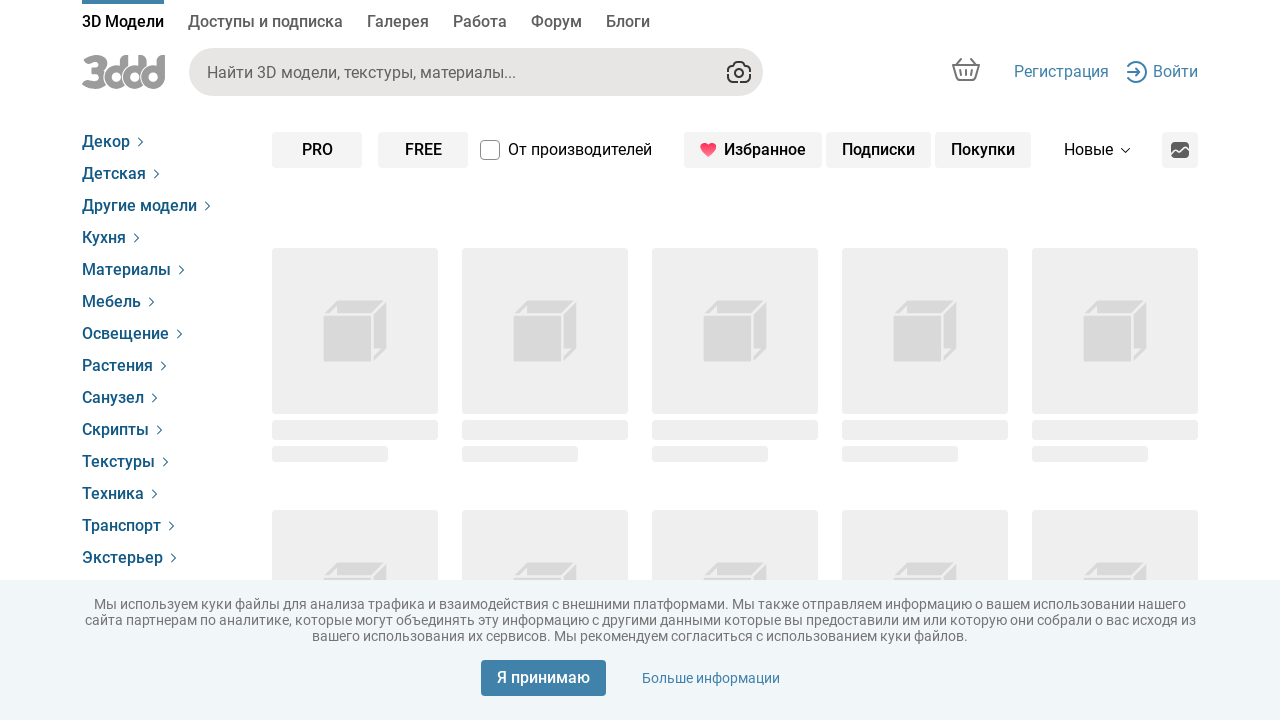

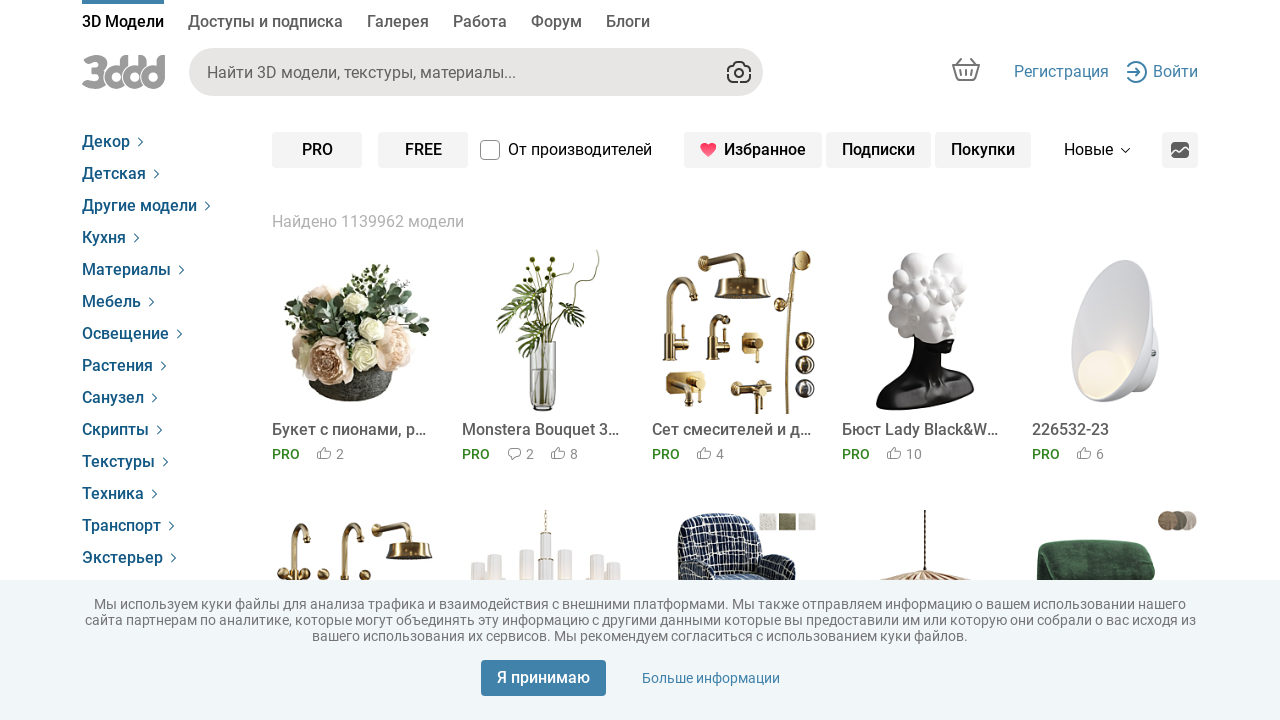